Tests AJAX functionality by clicking a button that triggers an AJAX request and waiting for the response content to load

Starting URL: http://uitestingplayground.com/ajax

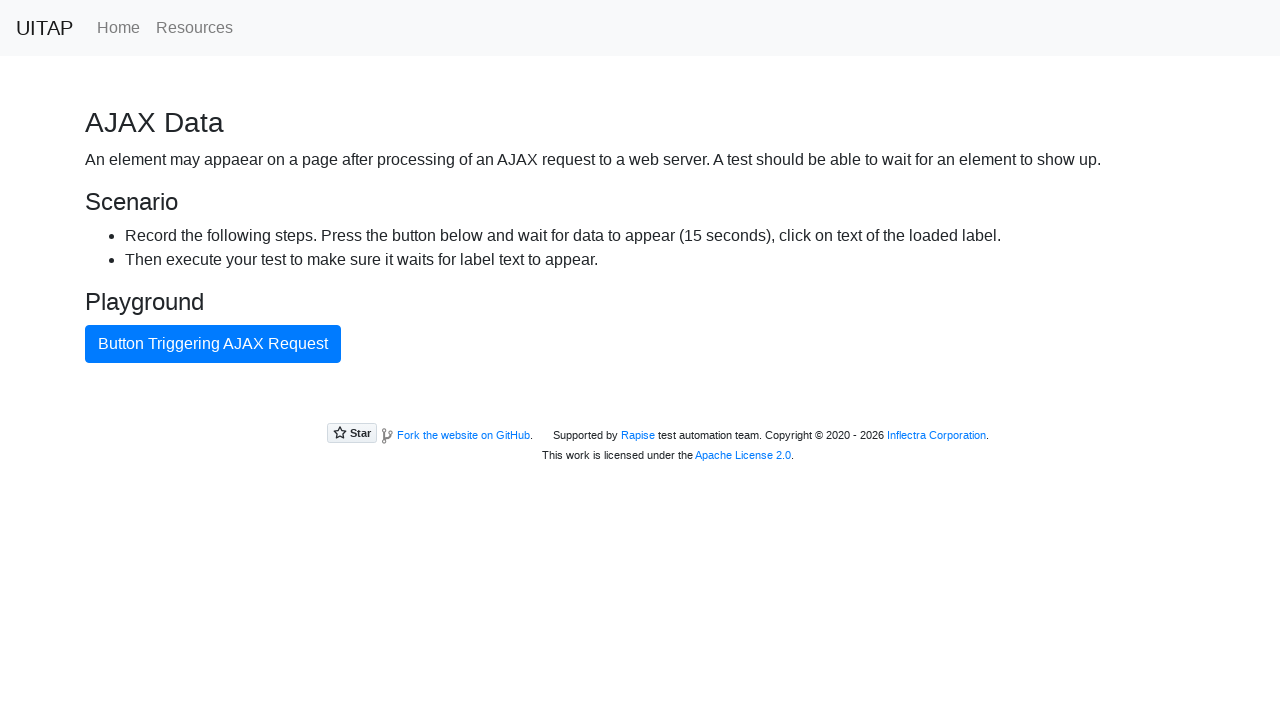

Navigated to AJAX test page
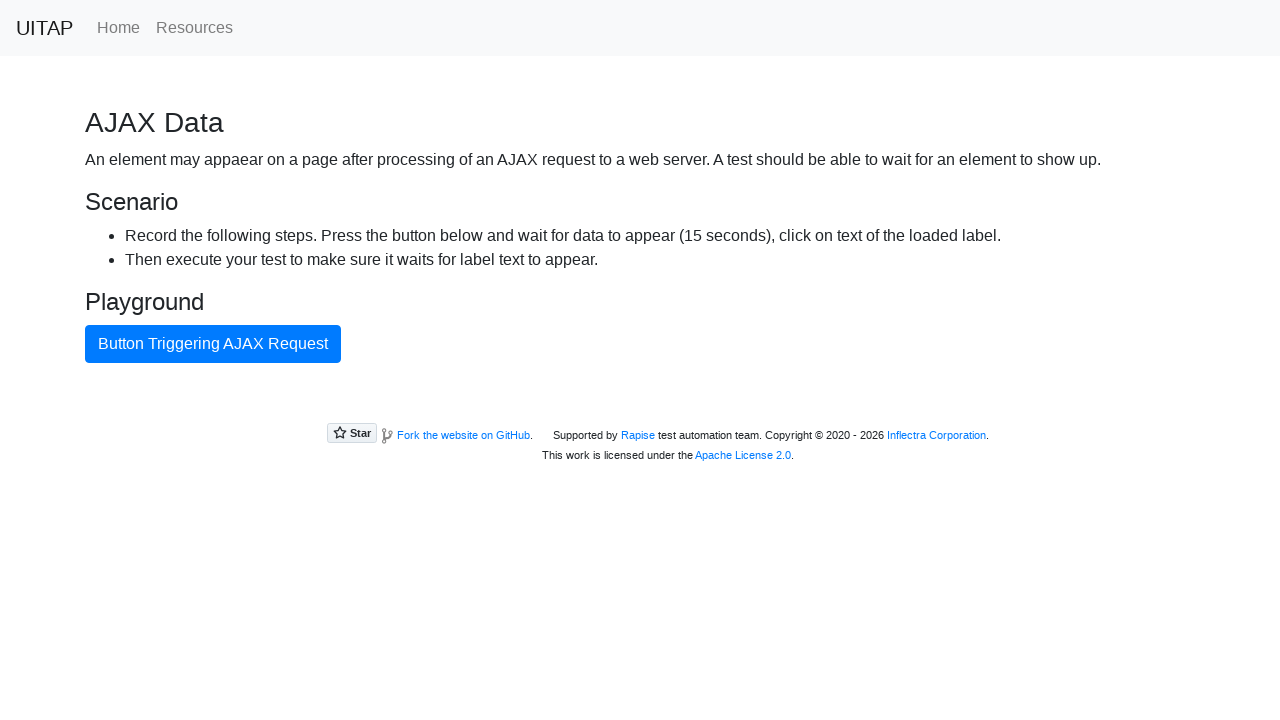

Clicked button triggering AJAX request at (213, 344) on internal:text="Button Triggering AJAX Request"i
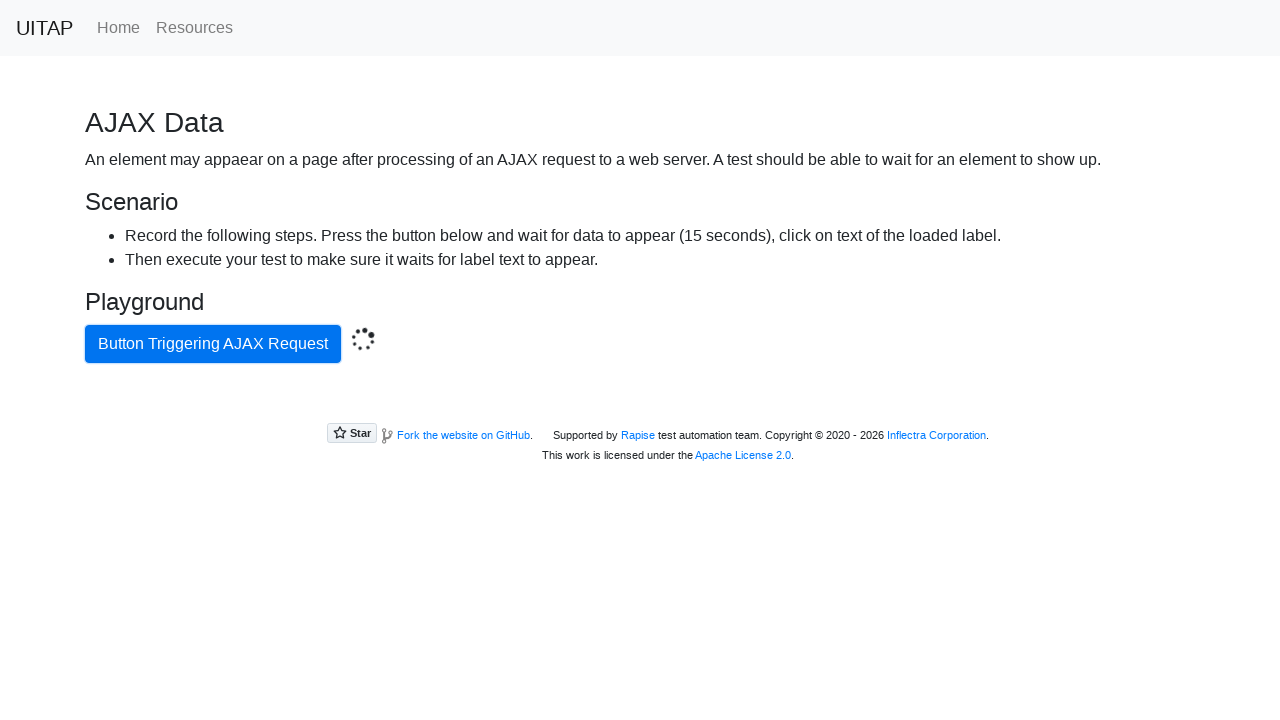

AJAX response content loaded successfully
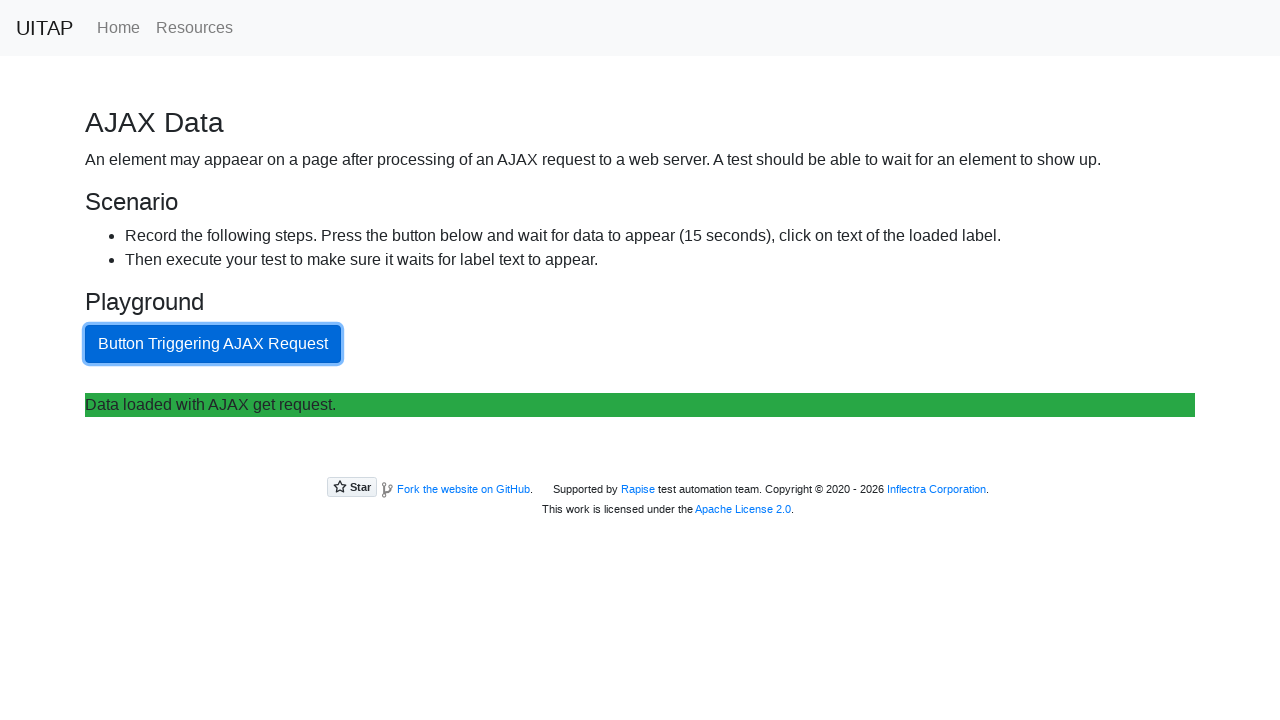

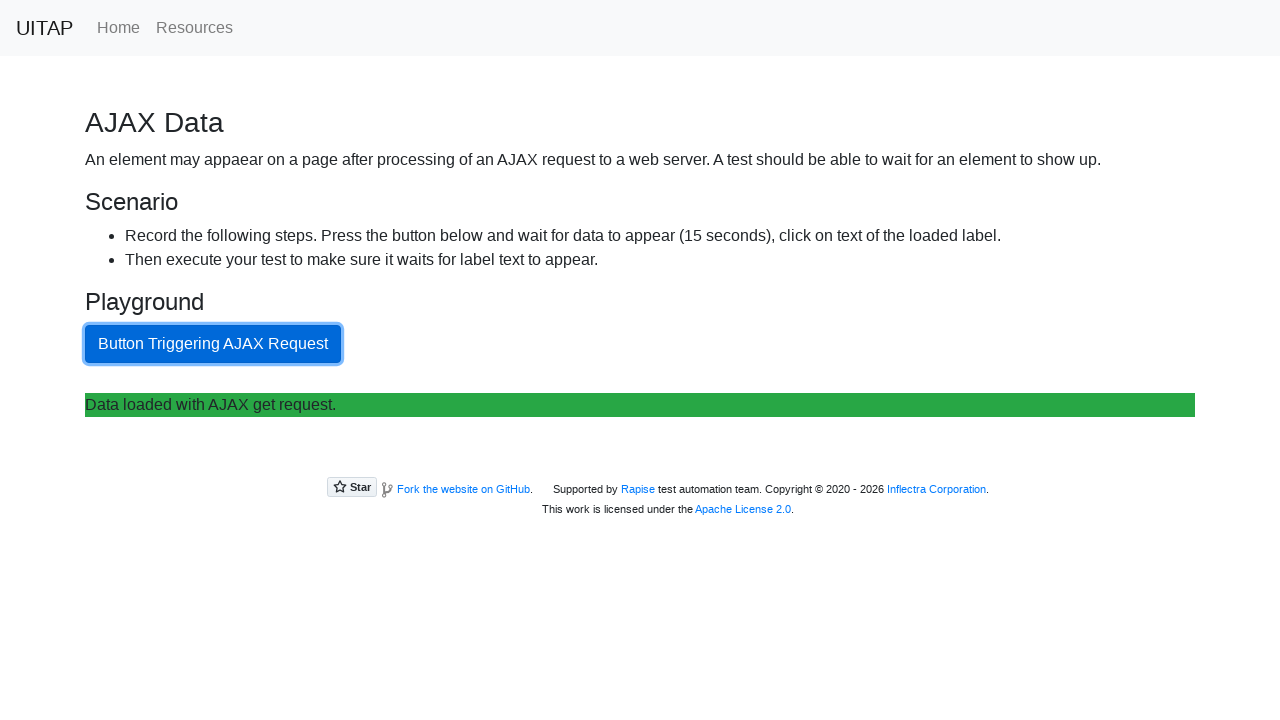